Tests a student registration form by filling out personal details, selecting gender, entering contact info, date of birth, subjects, hobbies, address, and state/city dropdowns, then submitting and verifying the confirmation modal.

Starting URL: https://demoqa.com/automation-practice-form

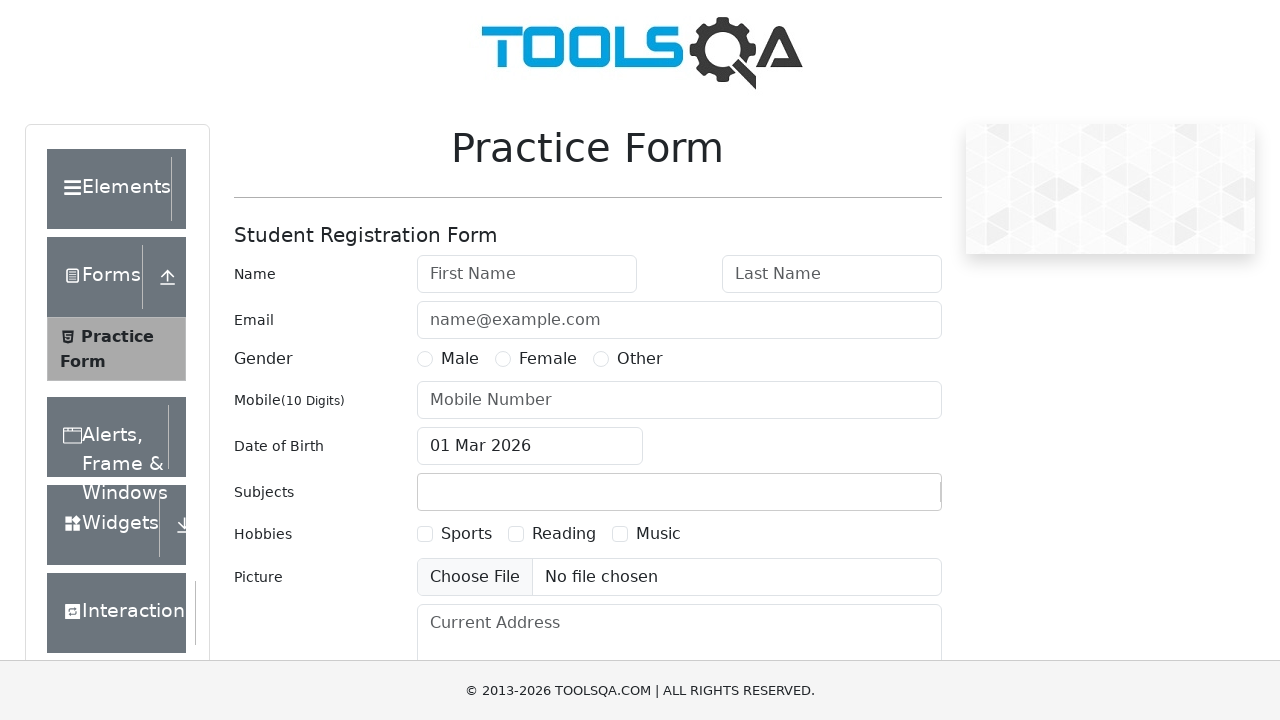

Waited for registration form to load
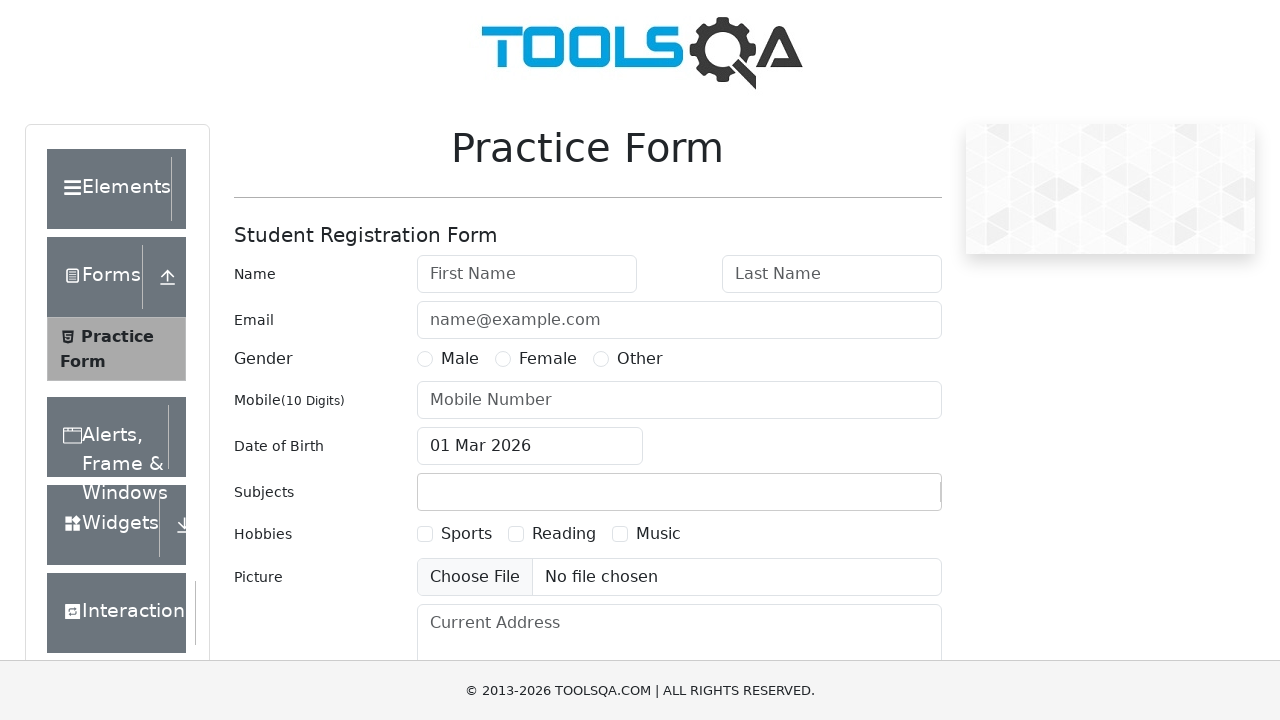

Filled first name with 'Dana' on #firstName
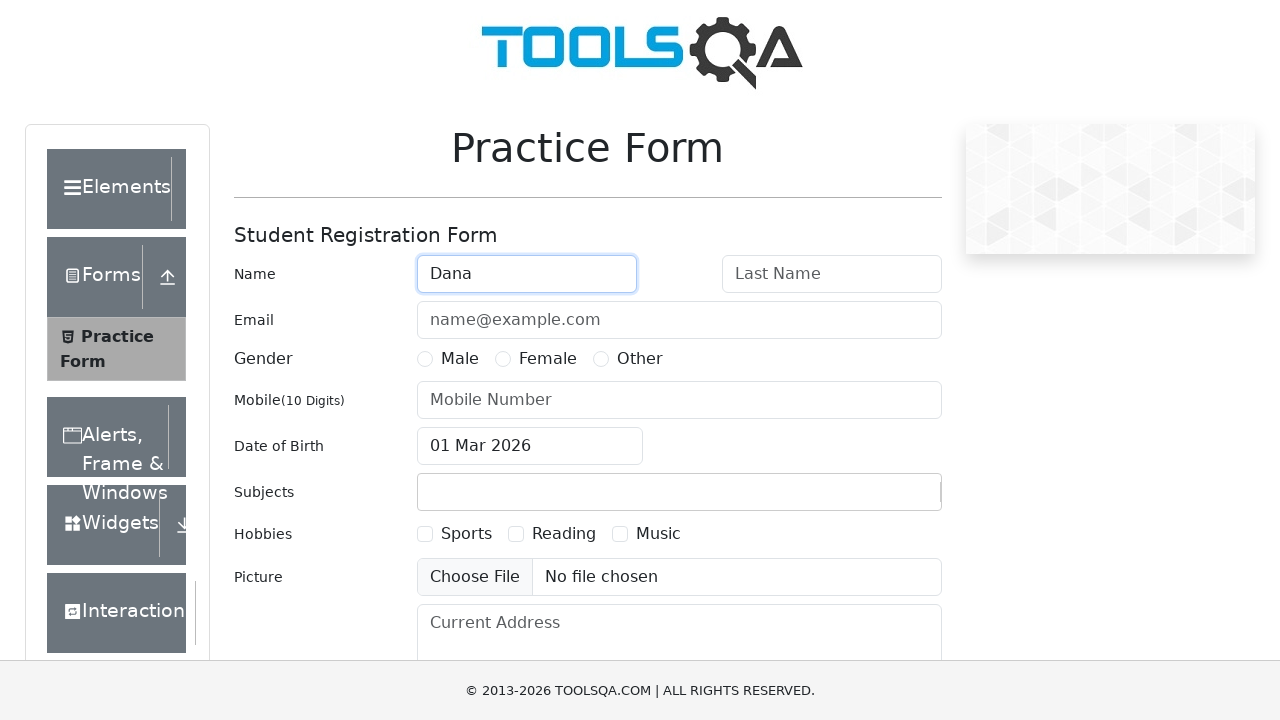

Filled last name with 'Scully' on #lastName
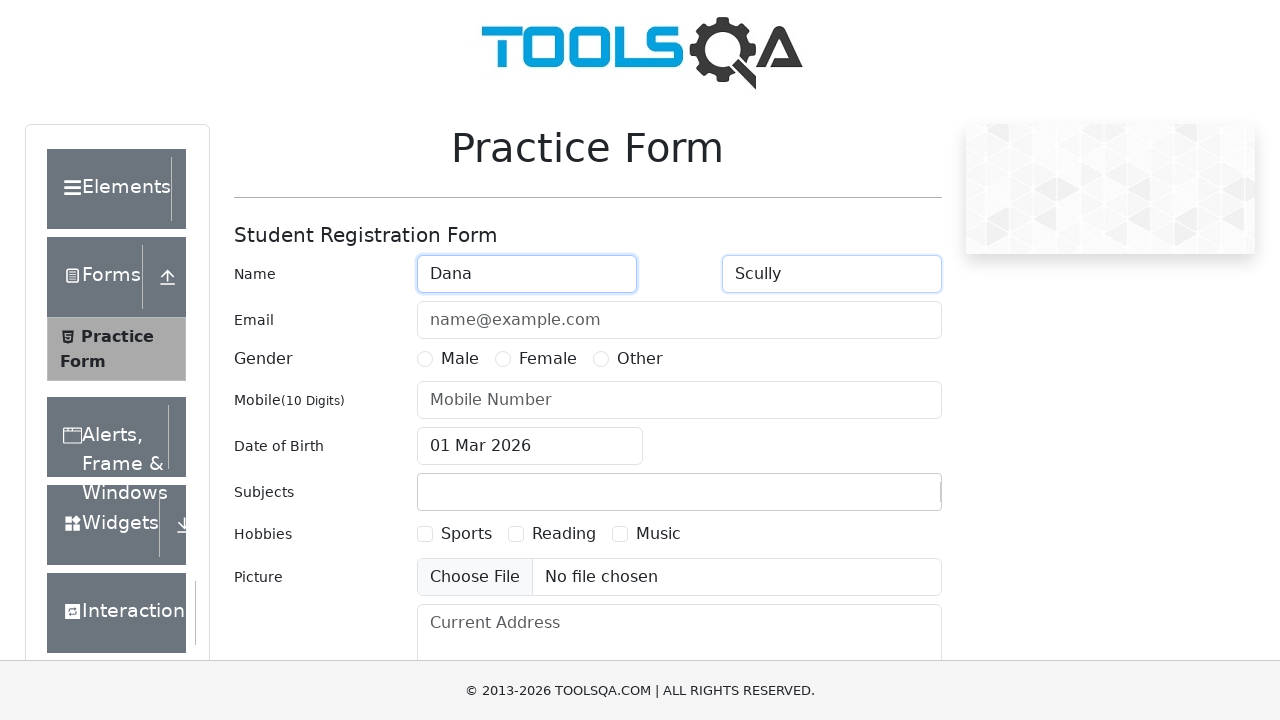

Filled email with 'scully@fbi.gov' on #userEmail
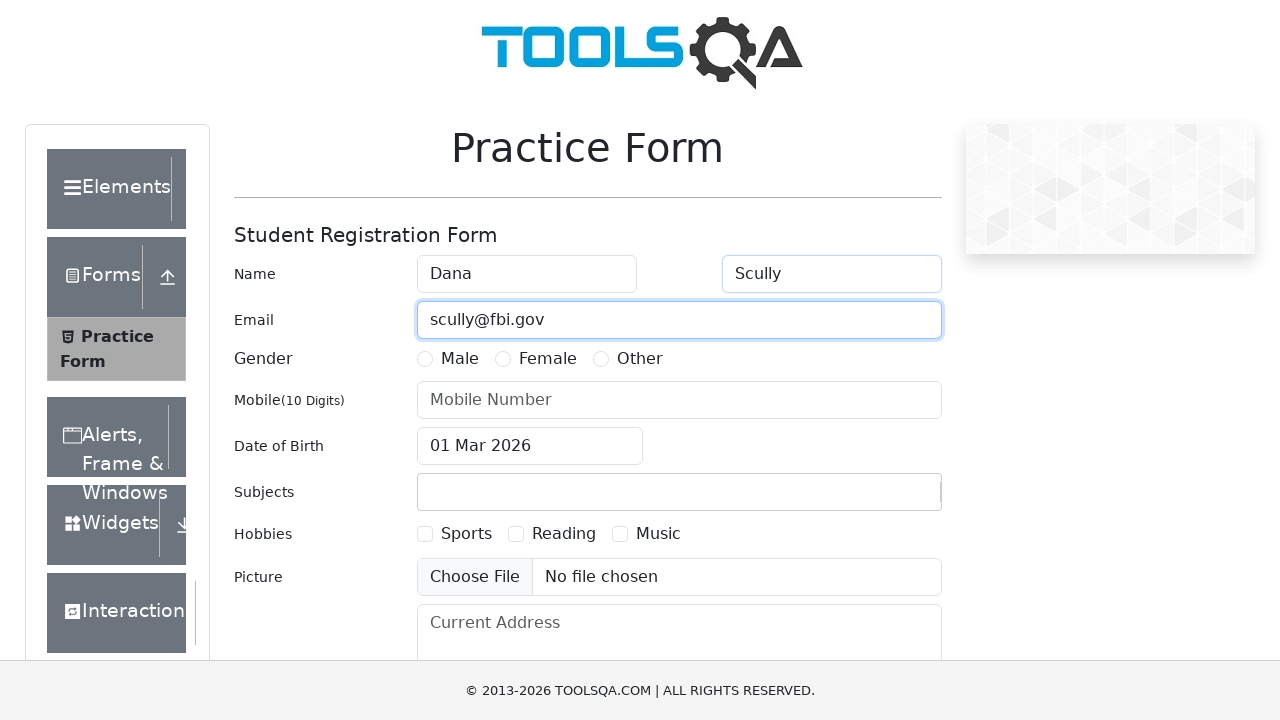

Selected Female gender option at (548, 359) on label[for="gender-radio-2"]
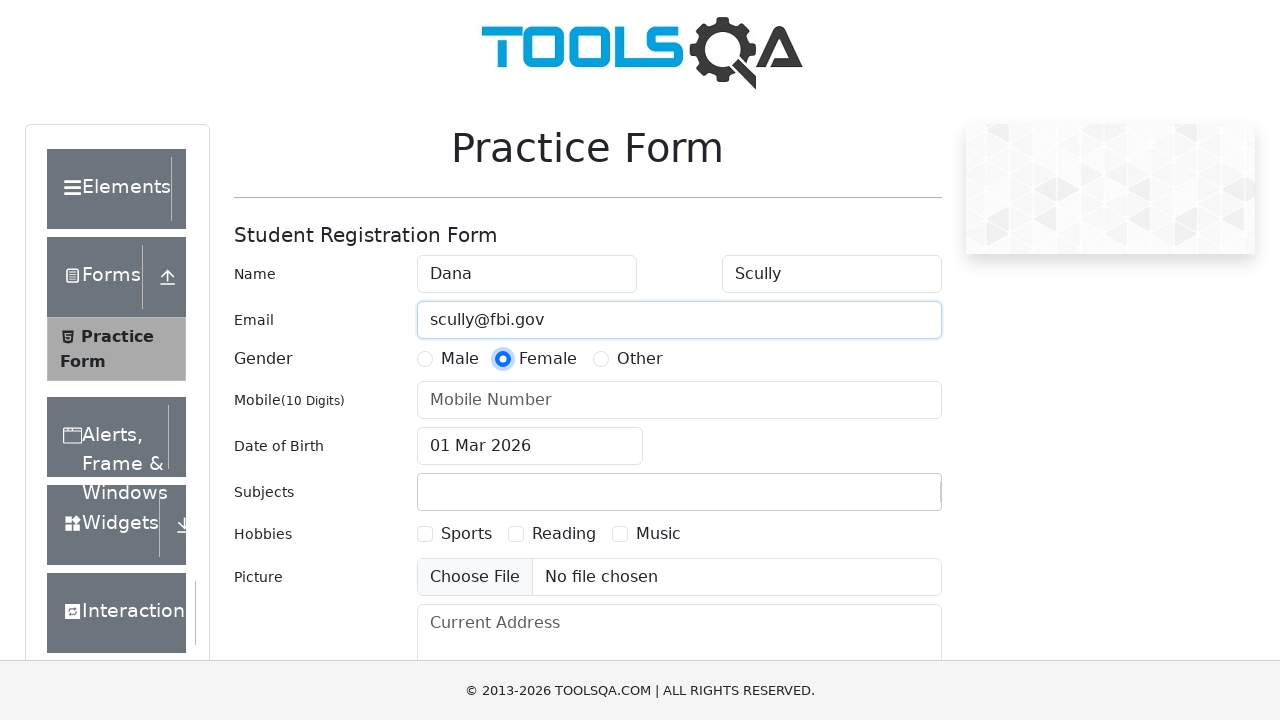

Filled phone number with '5551013000' on #userNumber
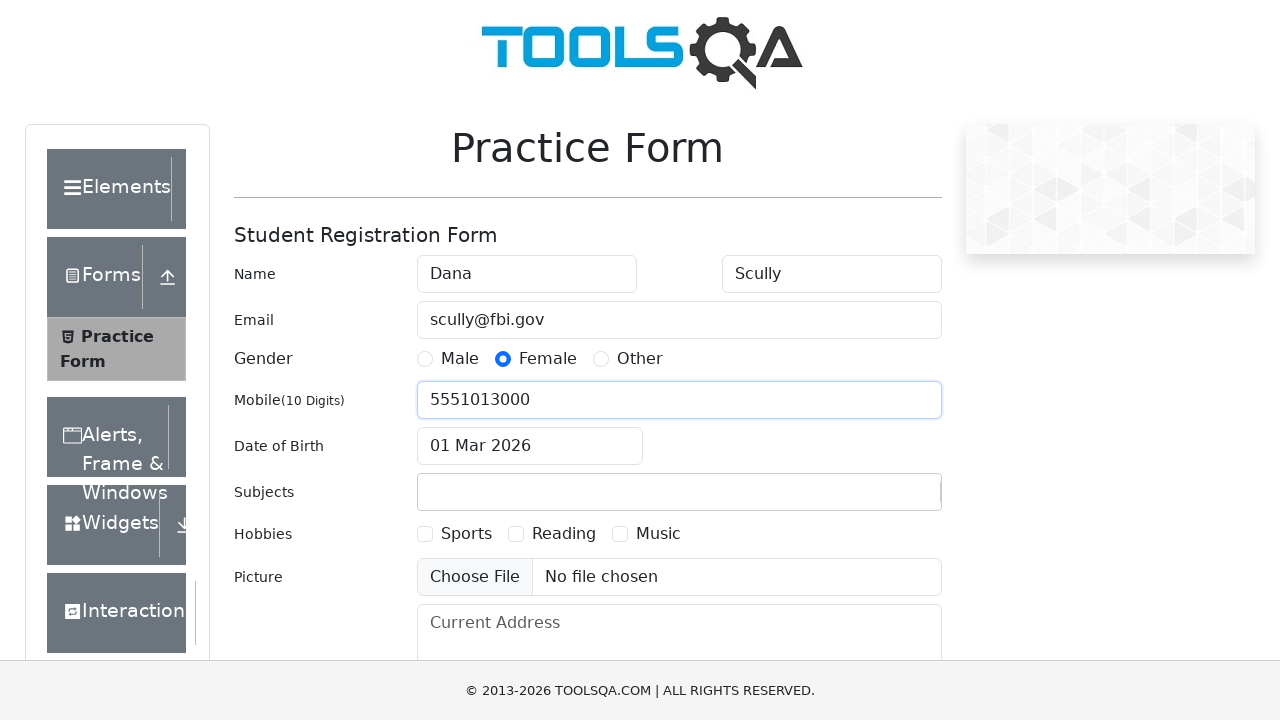

Clicked date of birth input field at (530, 446) on #dateOfBirthInput
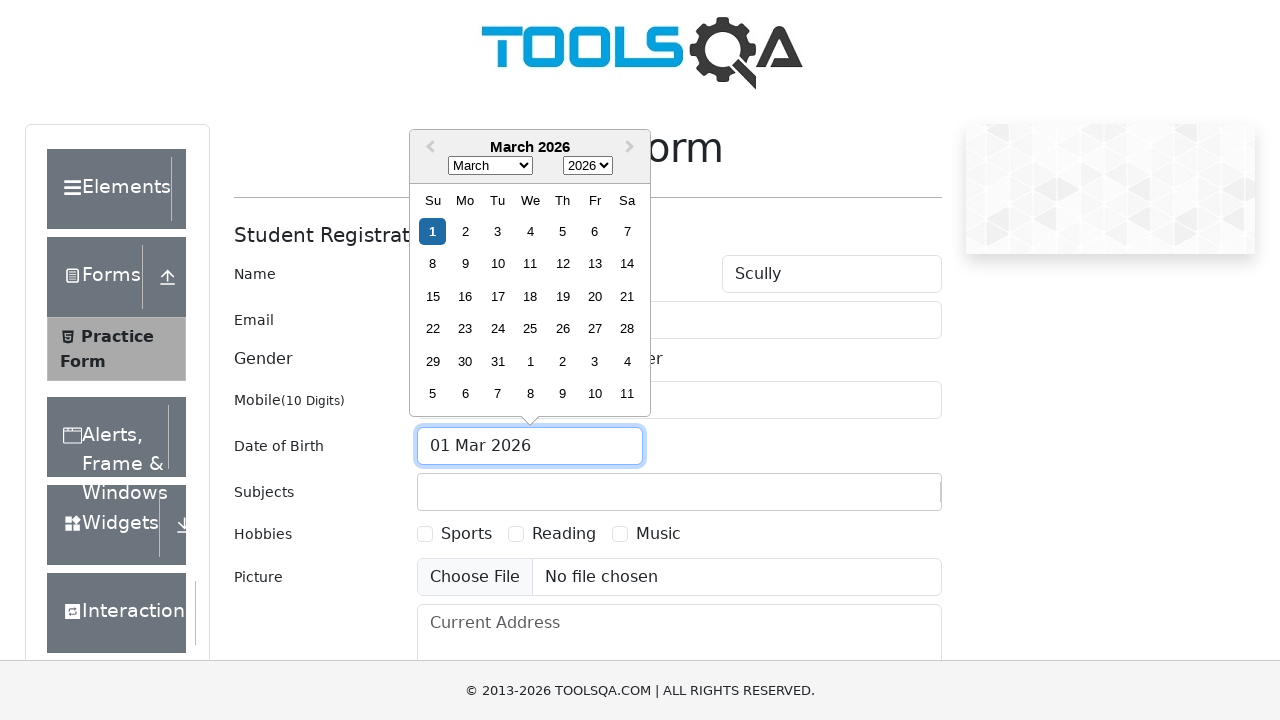

Selected all text in date field
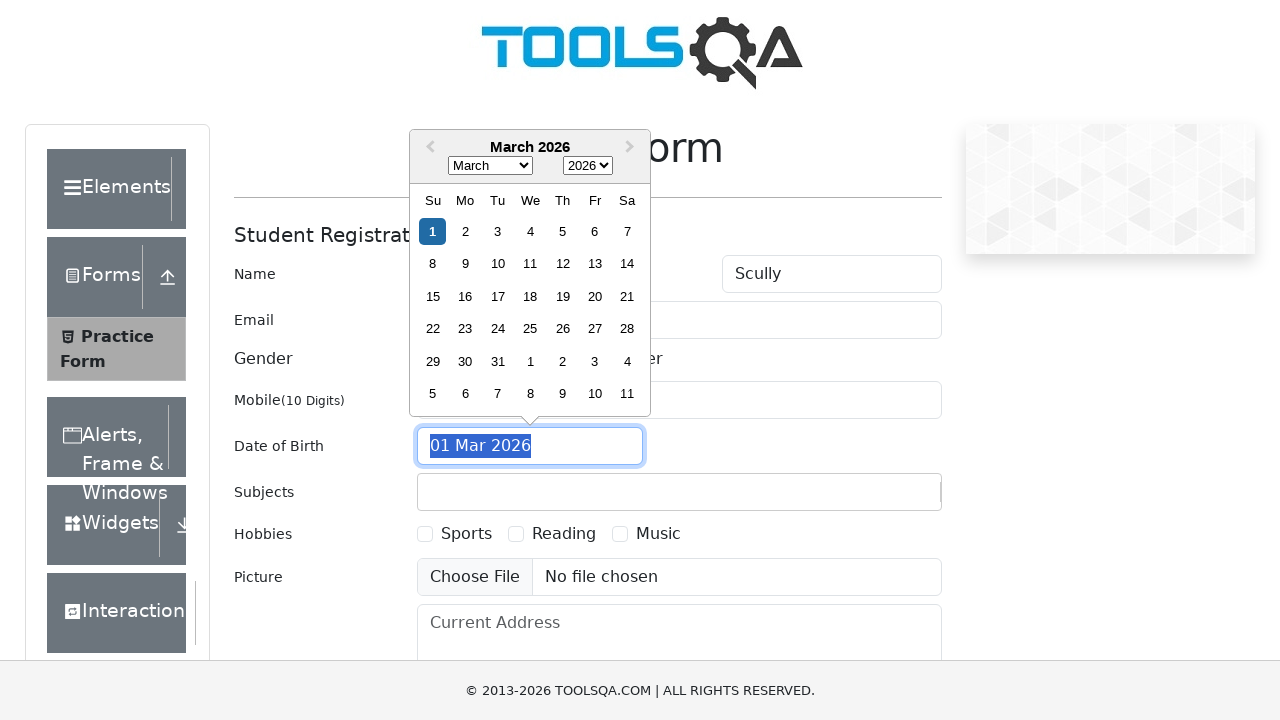

Typed date of birth '23 Feb 1964'
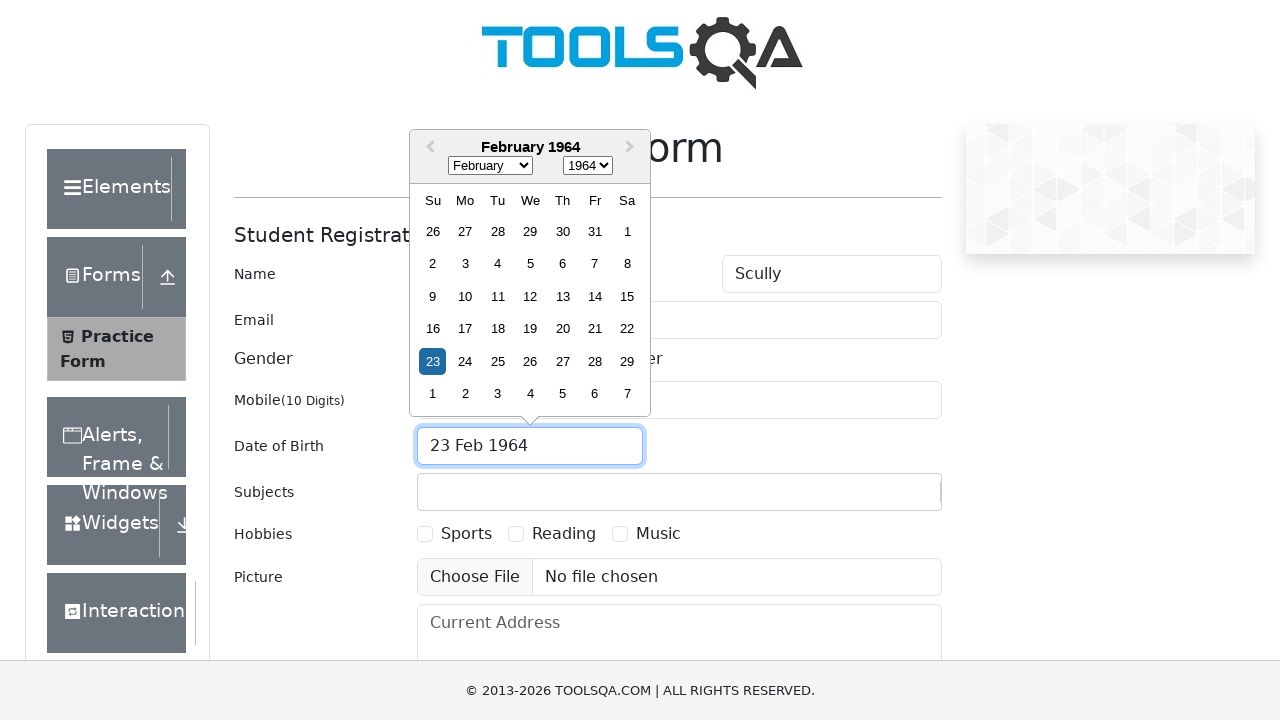

Pressed Enter to confirm date of birth
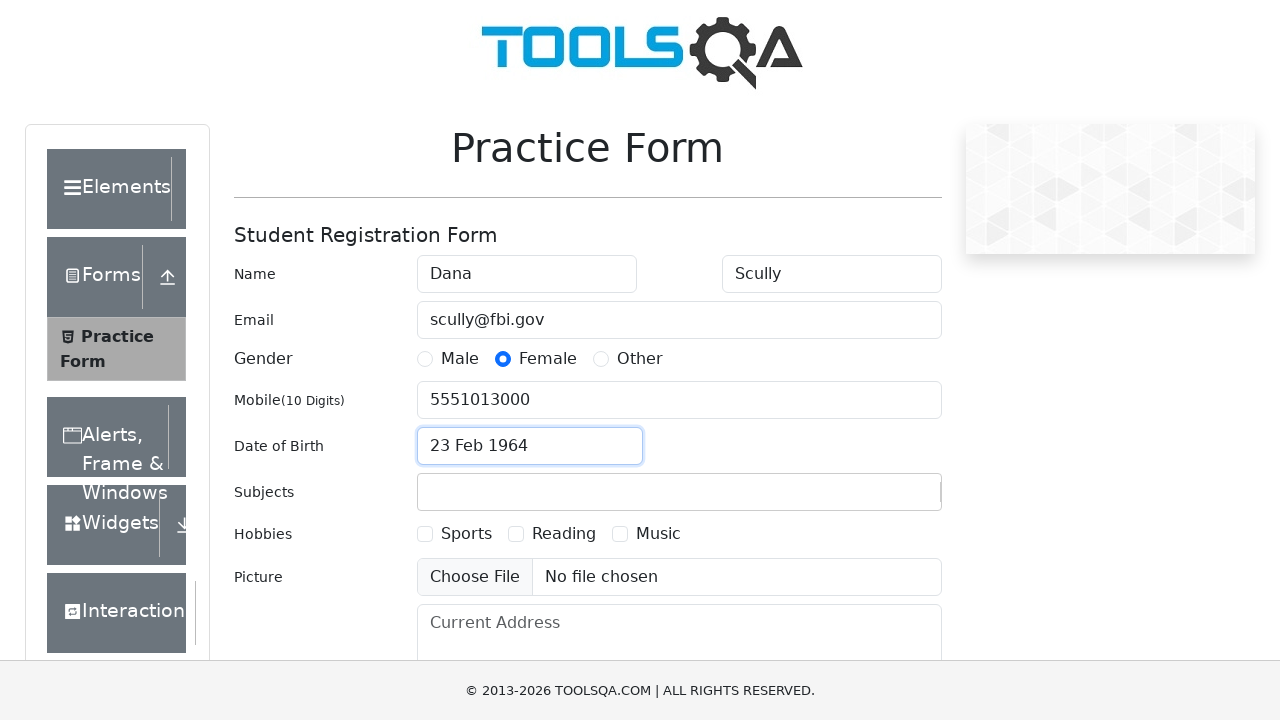

Filled subjects field with 'Physics' on #subjectsInput
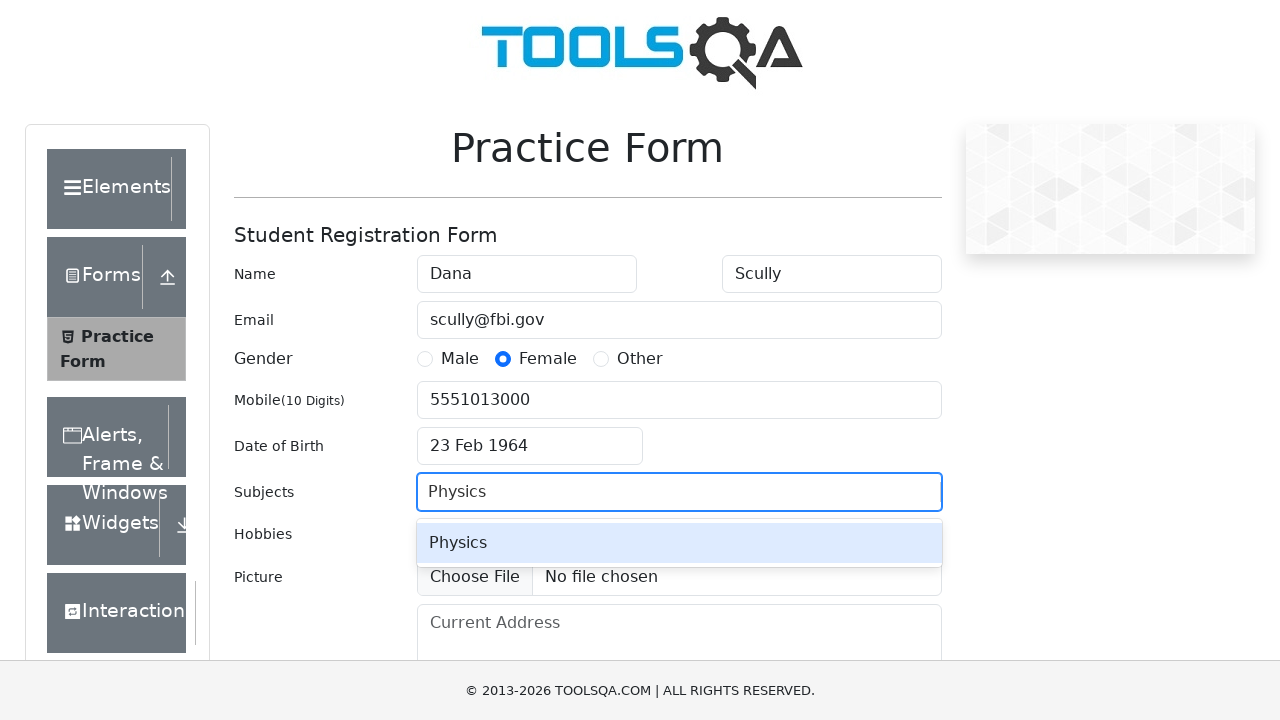

Pressed Enter to confirm Physics subject
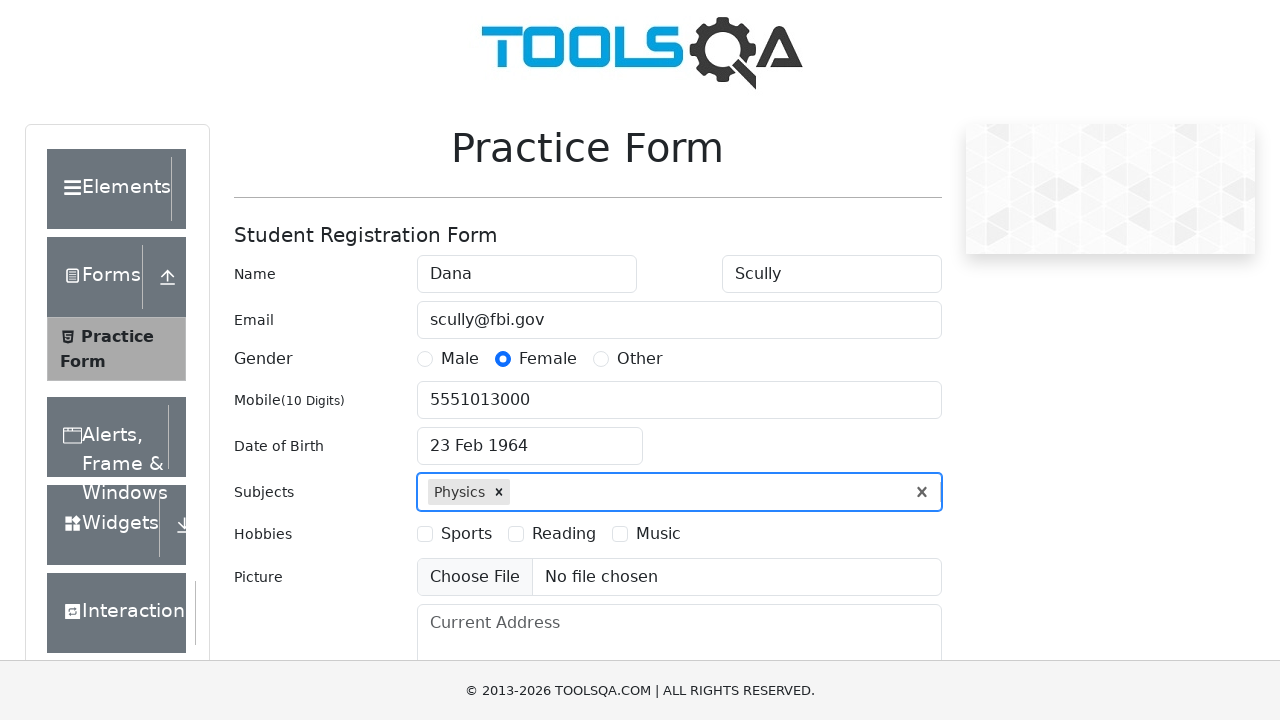

Selected Reading hobby checkbox at (564, 534) on label[for="hobbies-checkbox-2"]
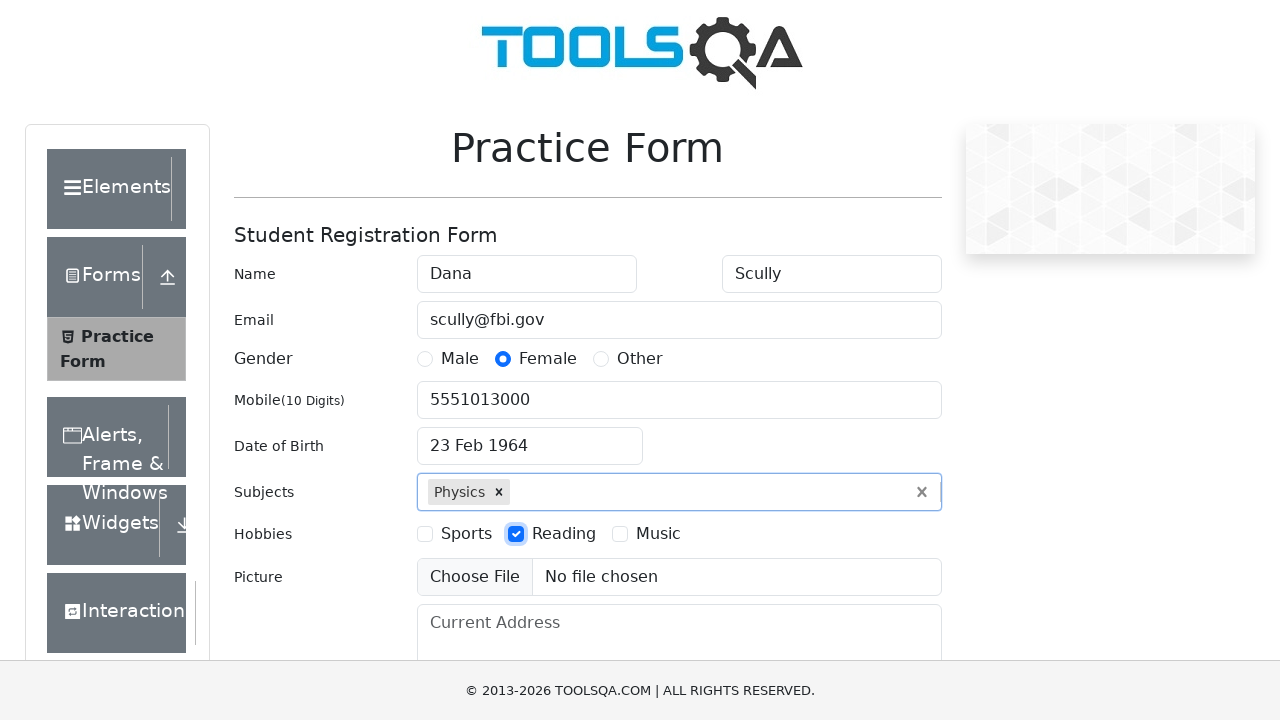

Filled current address with 'Maryland, Annapolis' on #currentAddress
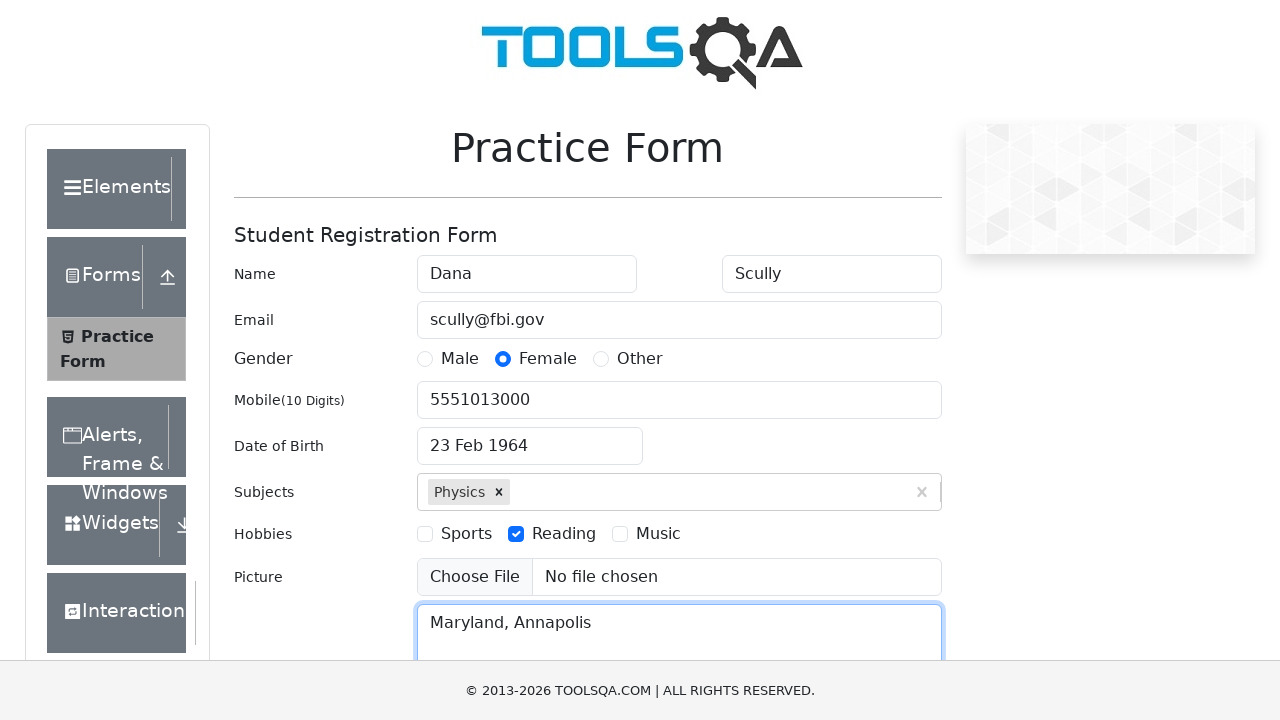

Filled state dropdown field with 'Rajasthan' on #react-select-3-input
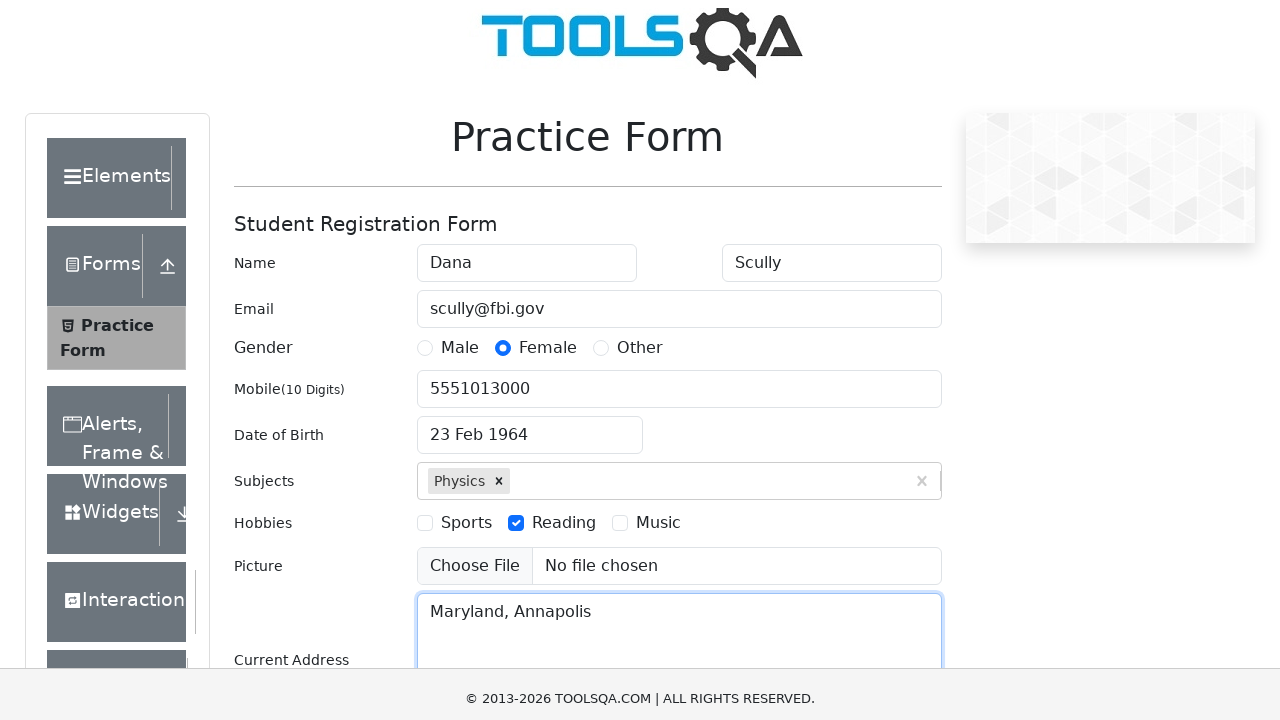

Pressed Enter to confirm Rajasthan state selection
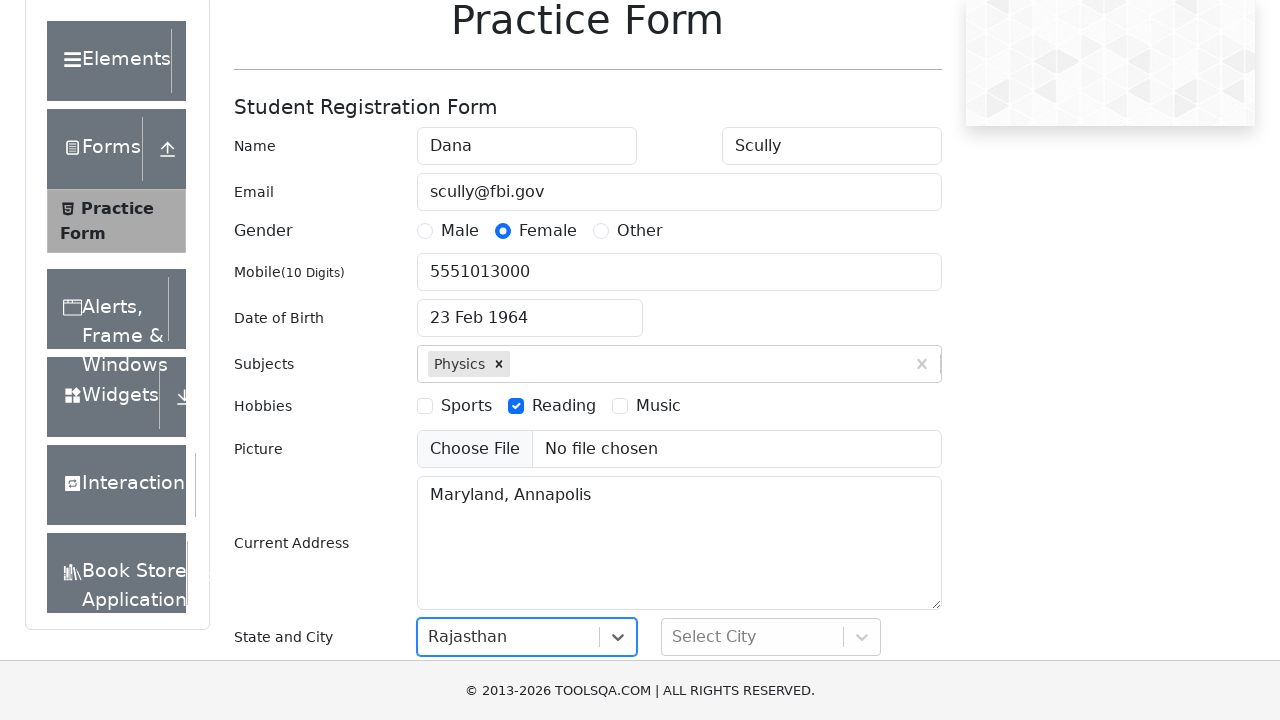

Filled city dropdown field with 'Jaiselmer' on #react-select-4-input
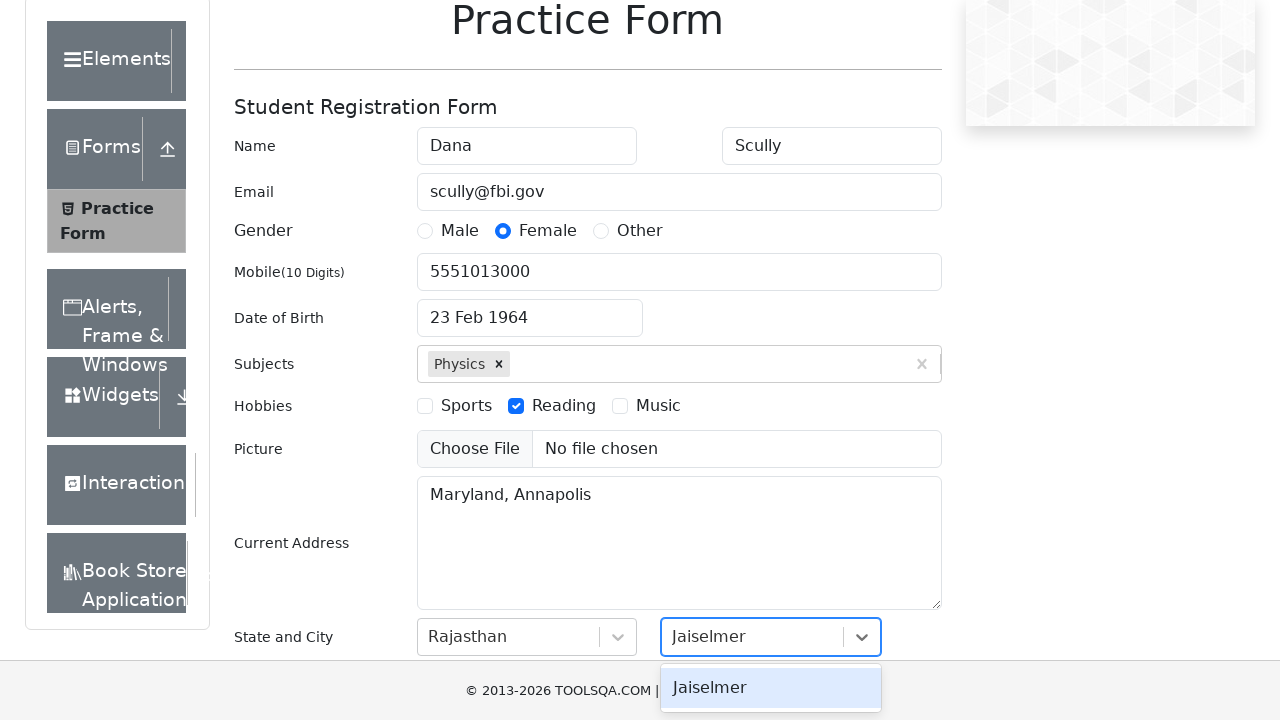

Pressed Enter to confirm Jaiselmer city selection
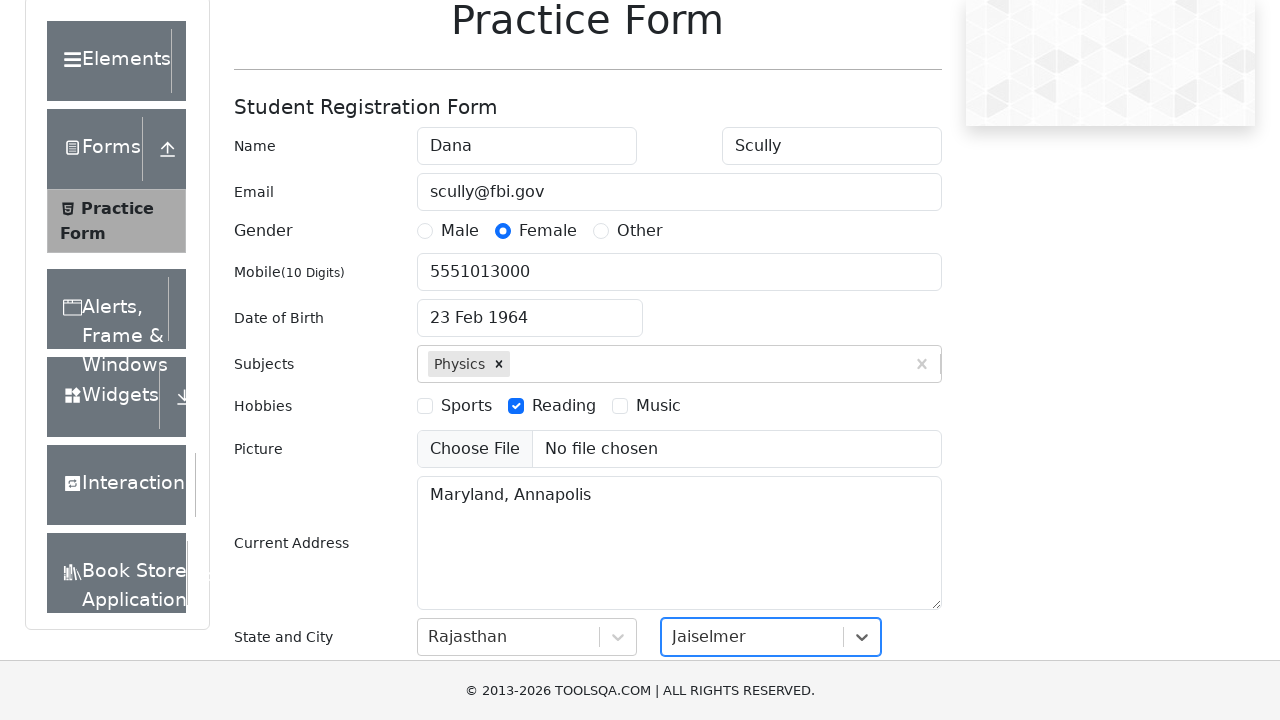

Clicked submit button to submit registration form at (885, 499) on #submit
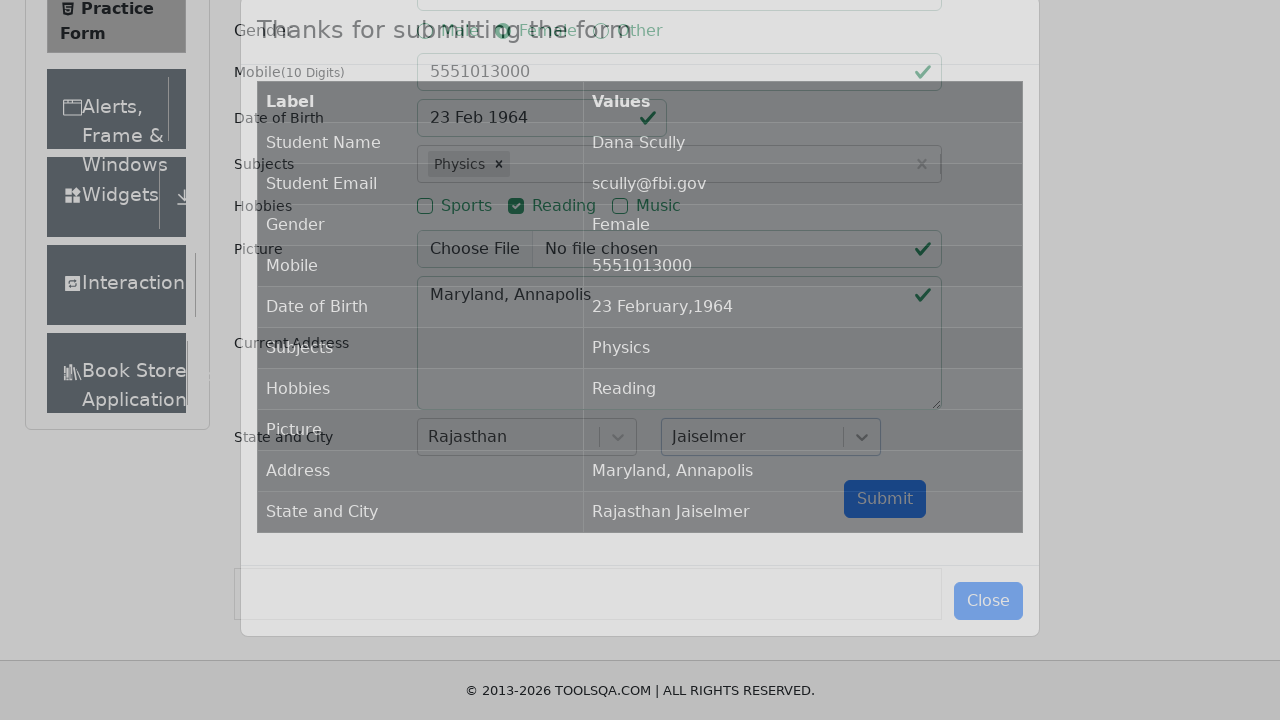

Confirmed submission modal appeared successfully
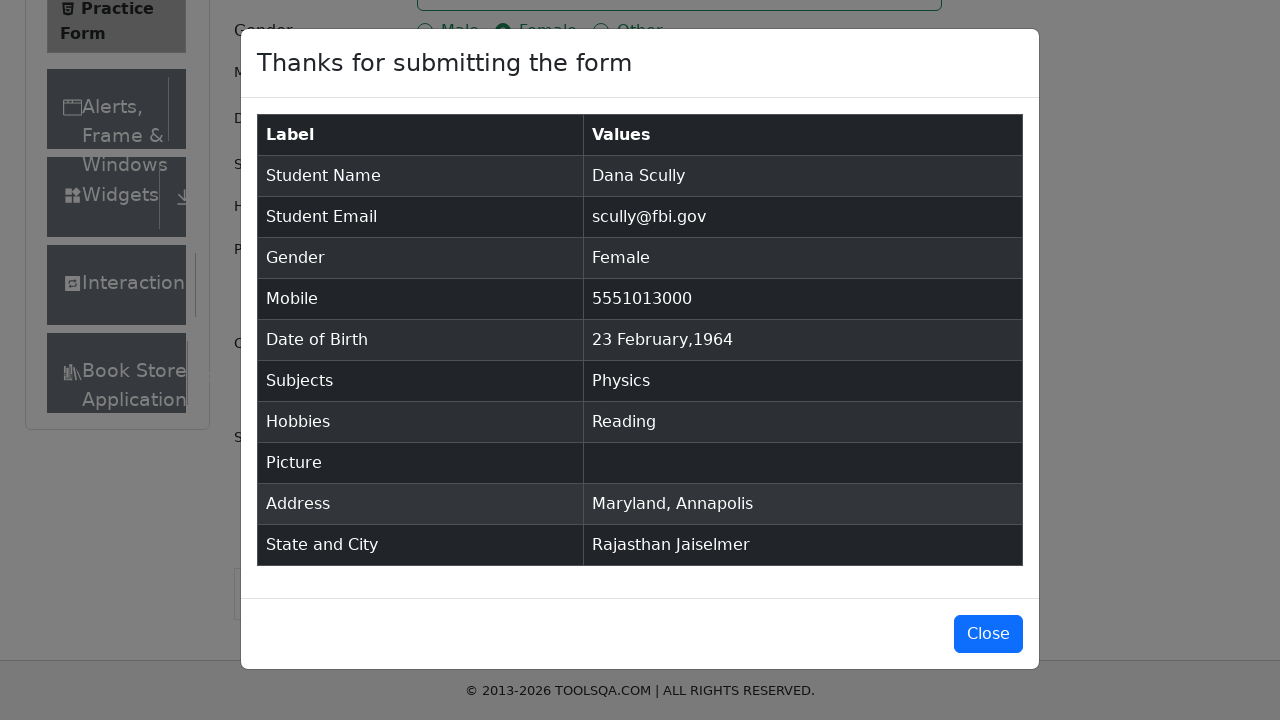

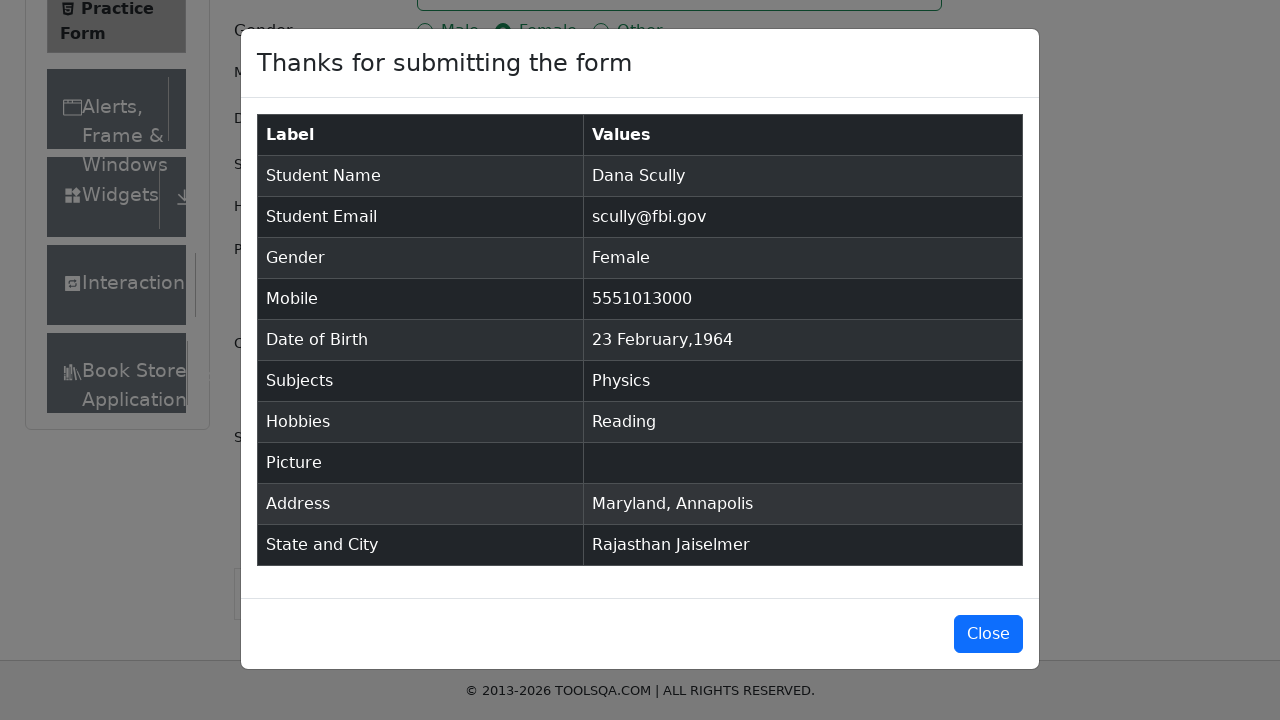